Tests website footer navigation by counting links in the footer's first column and opening each link in a new tab to verify they work

Starting URL: http://qaclickacademy.com/practice.php

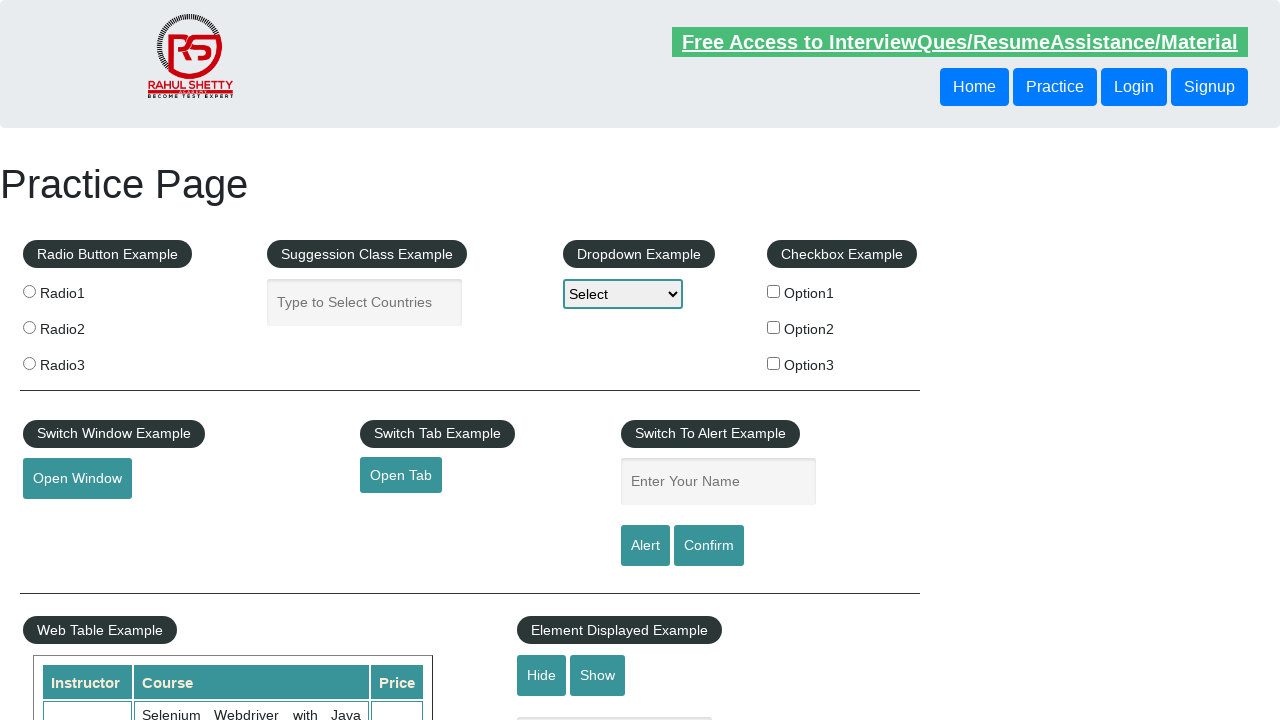

Counted total links on page: 27
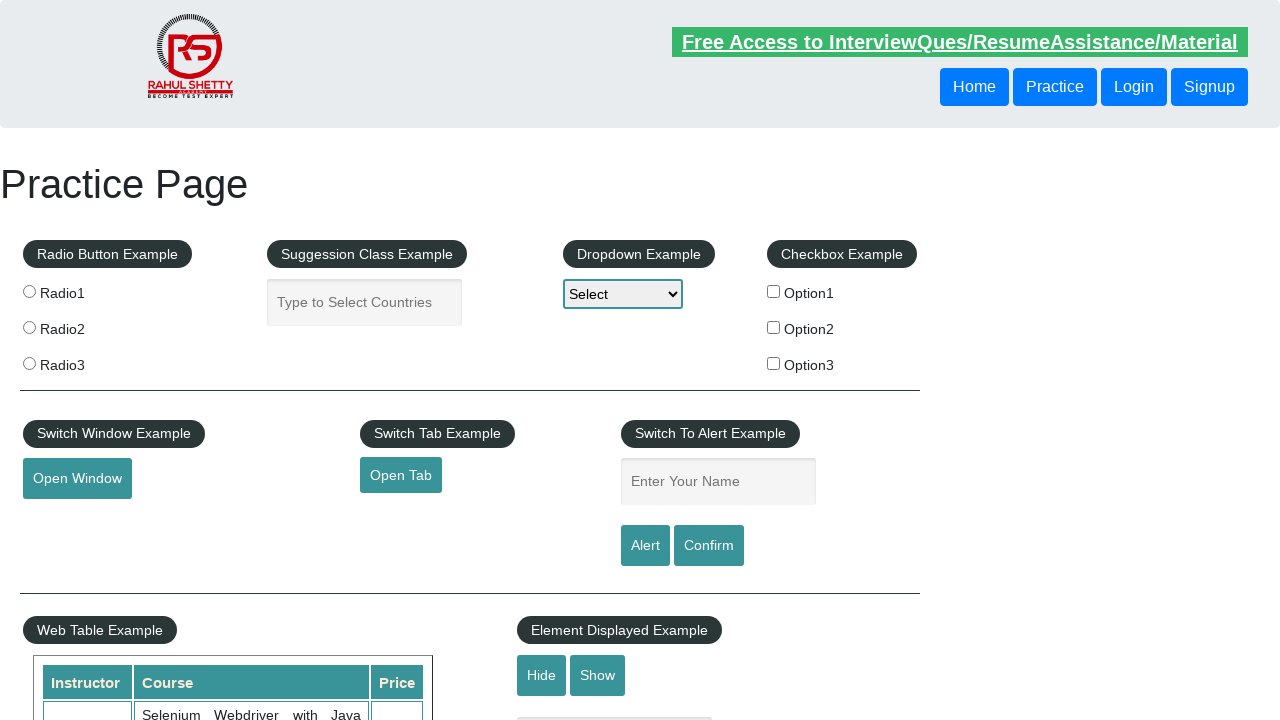

Located footer section (#gf-BIG)
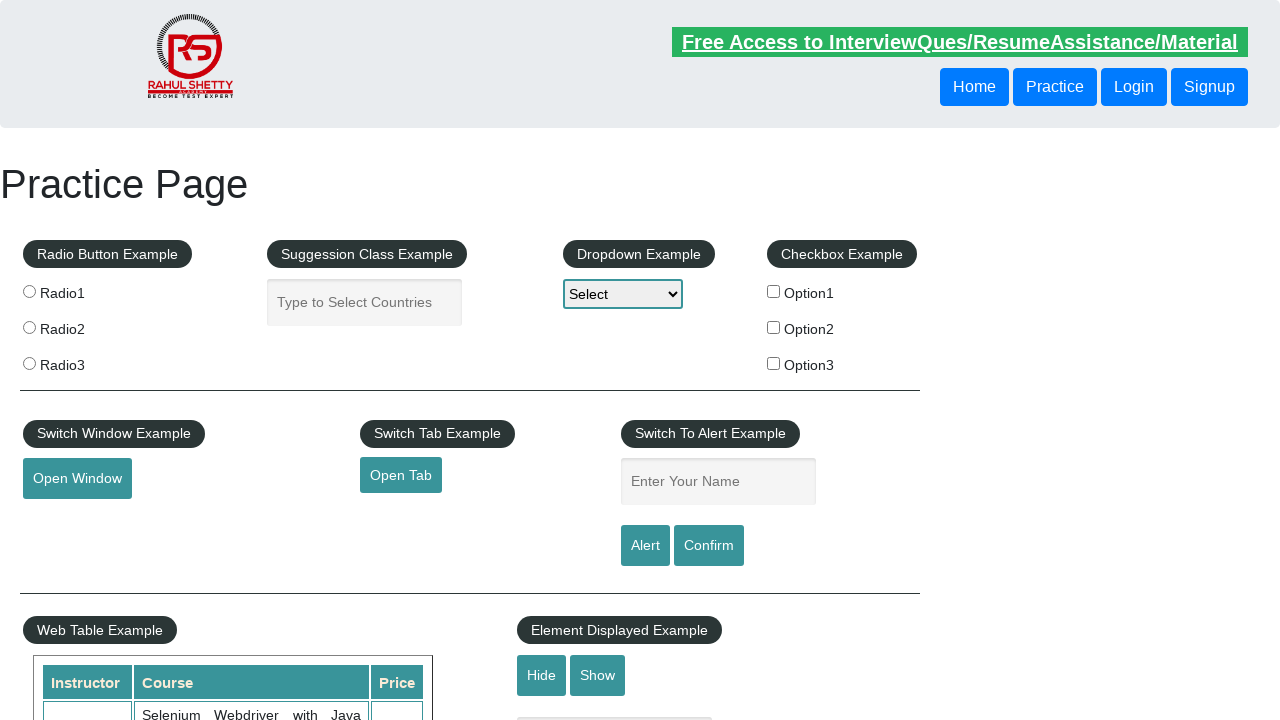

Counted total links in footer: 20
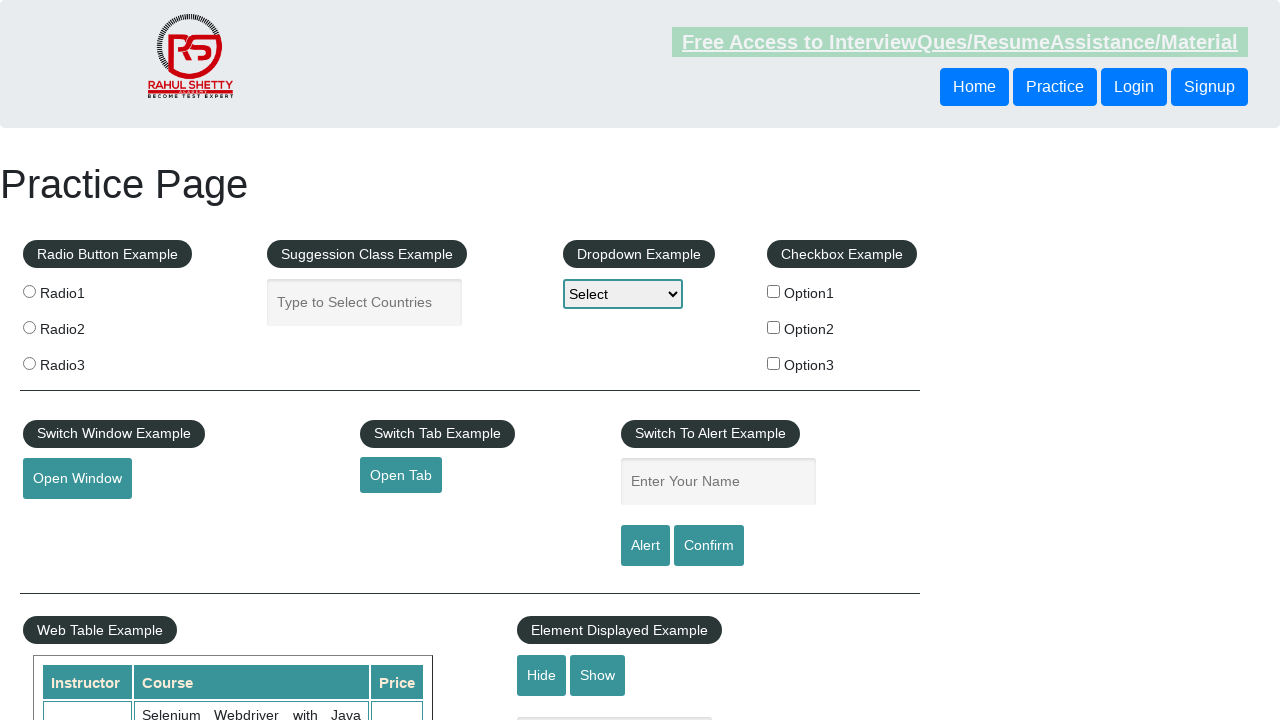

Located first column of footer table
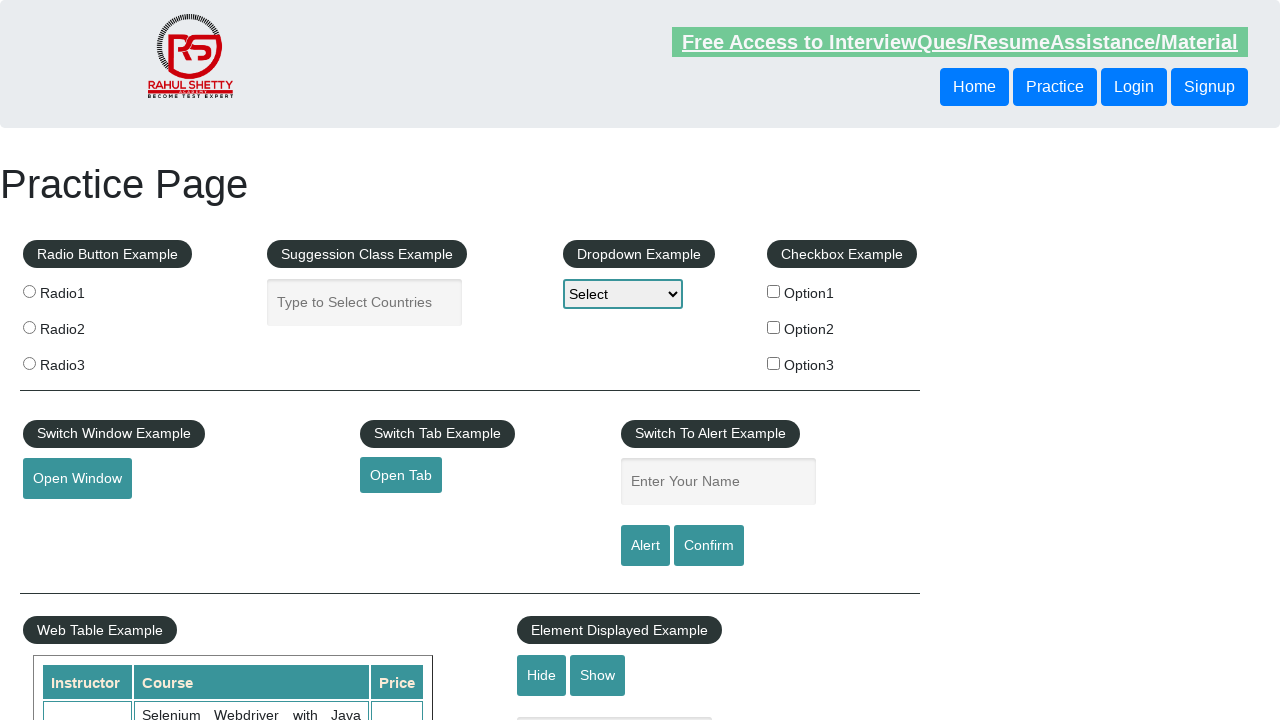

Counted total links in first column of footer: 5
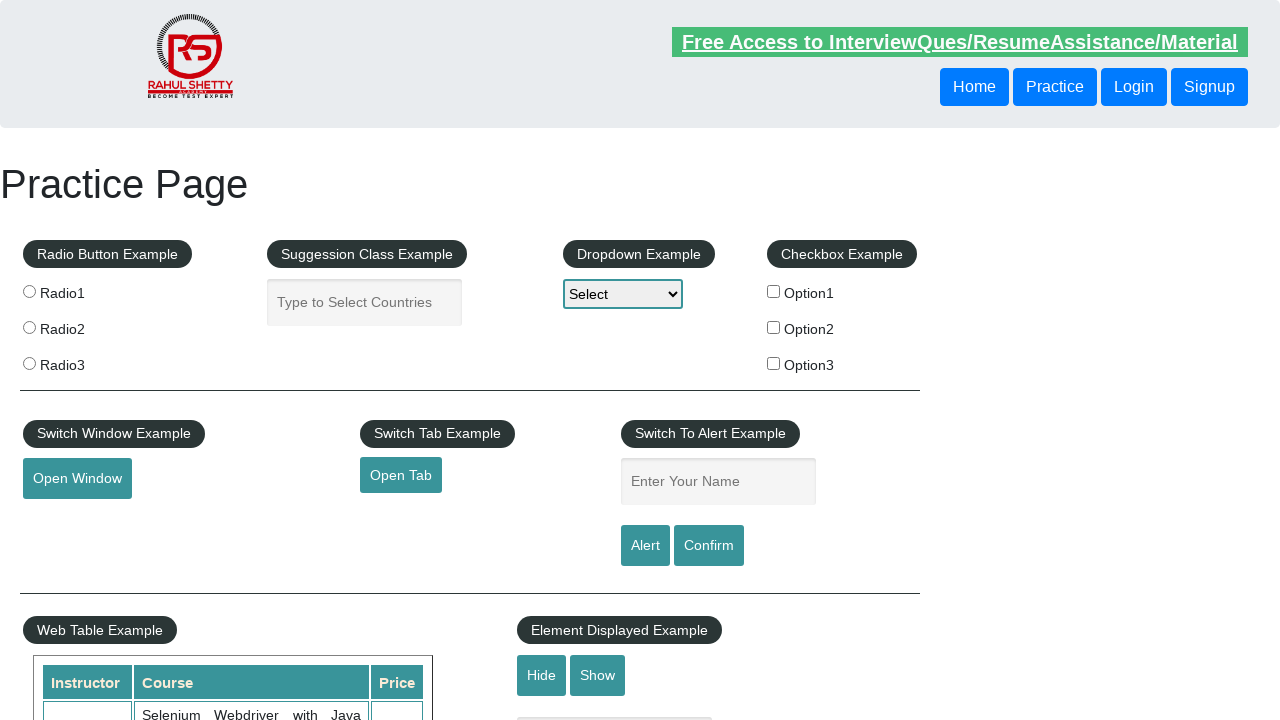

Opened footer link 1 in new tab using Ctrl/Cmd+Click at (68, 520) on #gf-BIG >> xpath=//table/tbody/tr/td[1]/ul >> a >> nth=1
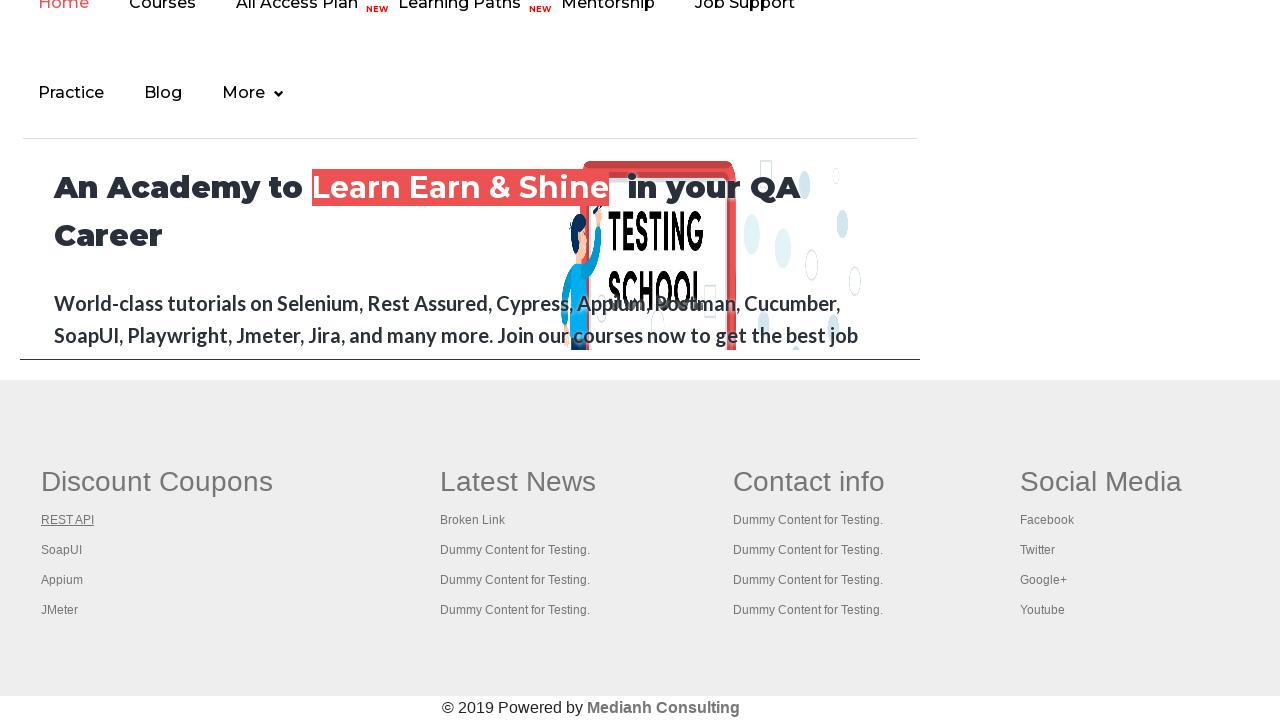

Opened footer link 2 in new tab using Ctrl/Cmd+Click at (62, 550) on #gf-BIG >> xpath=//table/tbody/tr/td[1]/ul >> a >> nth=2
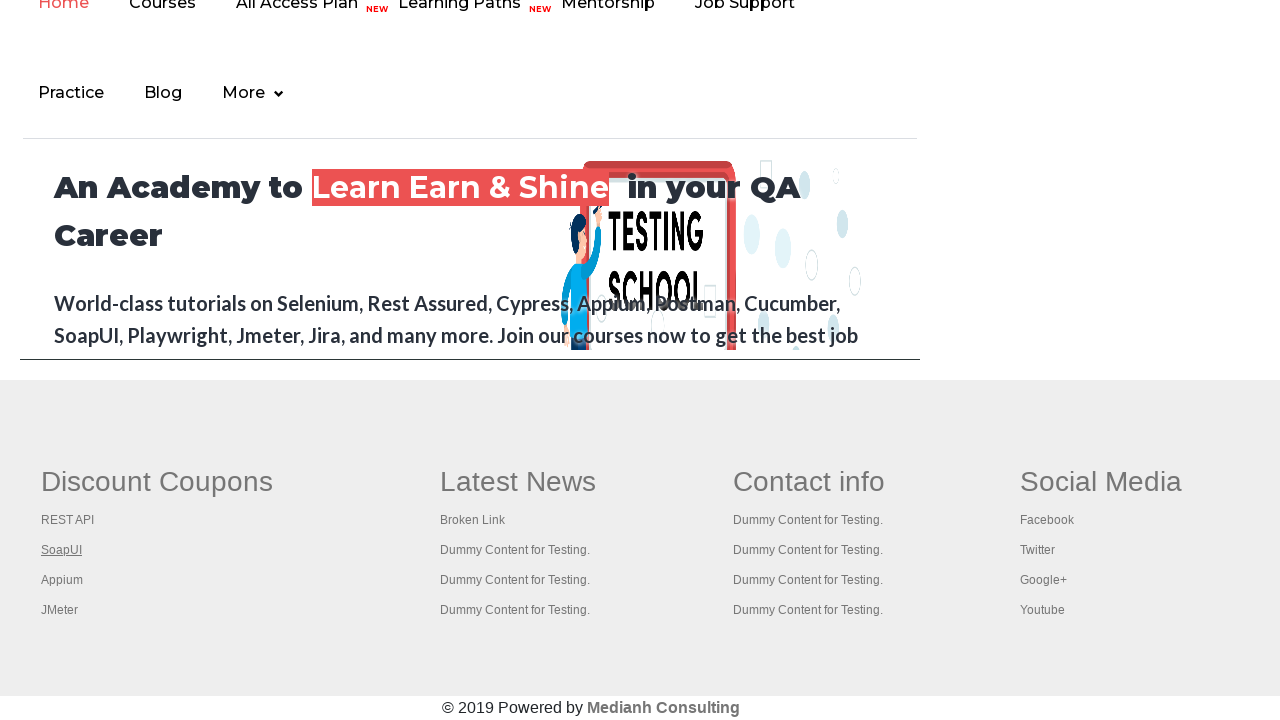

Opened footer link 3 in new tab using Ctrl/Cmd+Click at (62, 580) on #gf-BIG >> xpath=//table/tbody/tr/td[1]/ul >> a >> nth=3
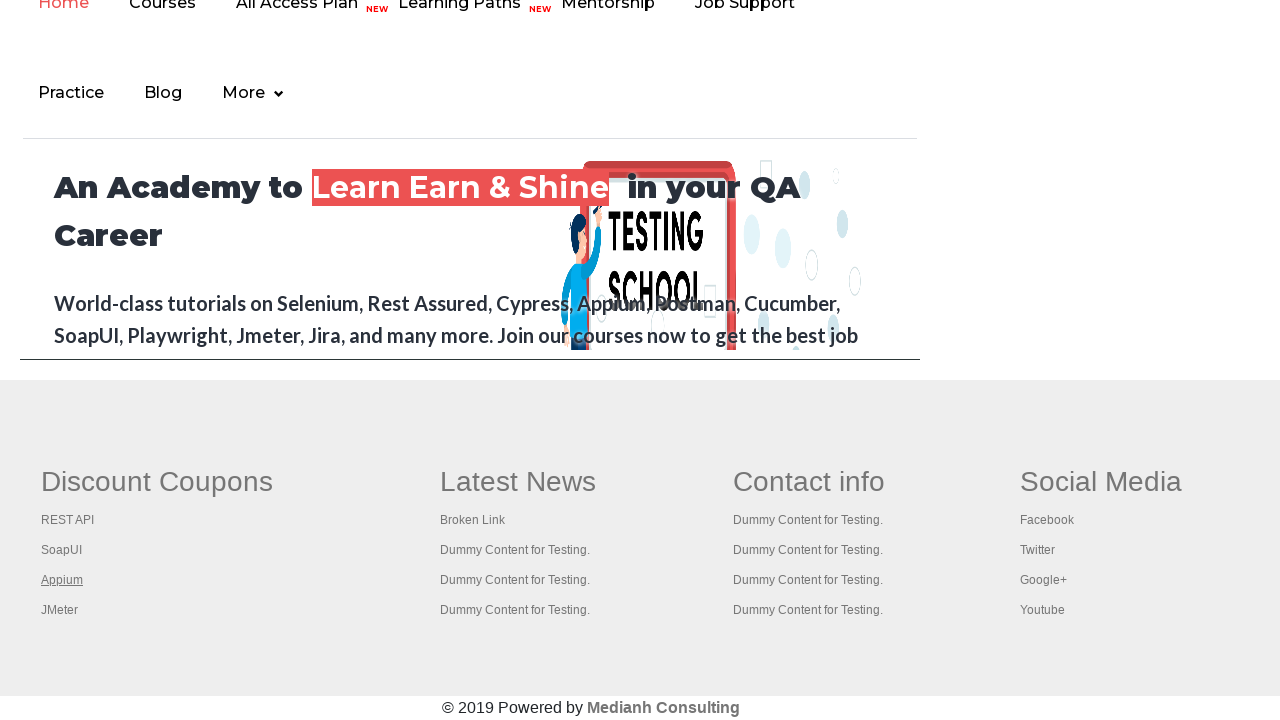

Opened footer link 4 in new tab using Ctrl/Cmd+Click at (60, 610) on #gf-BIG >> xpath=//table/tbody/tr/td[1]/ul >> a >> nth=4
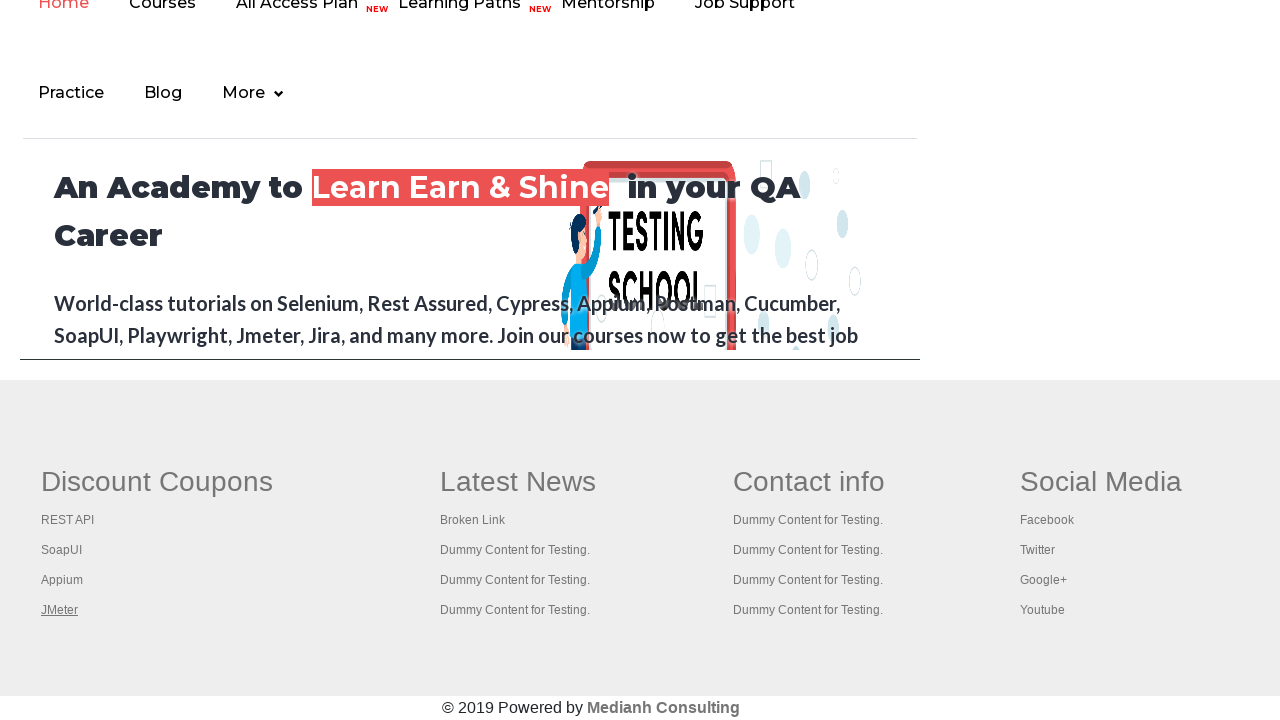

Retrieved all open pages: 5 pages found
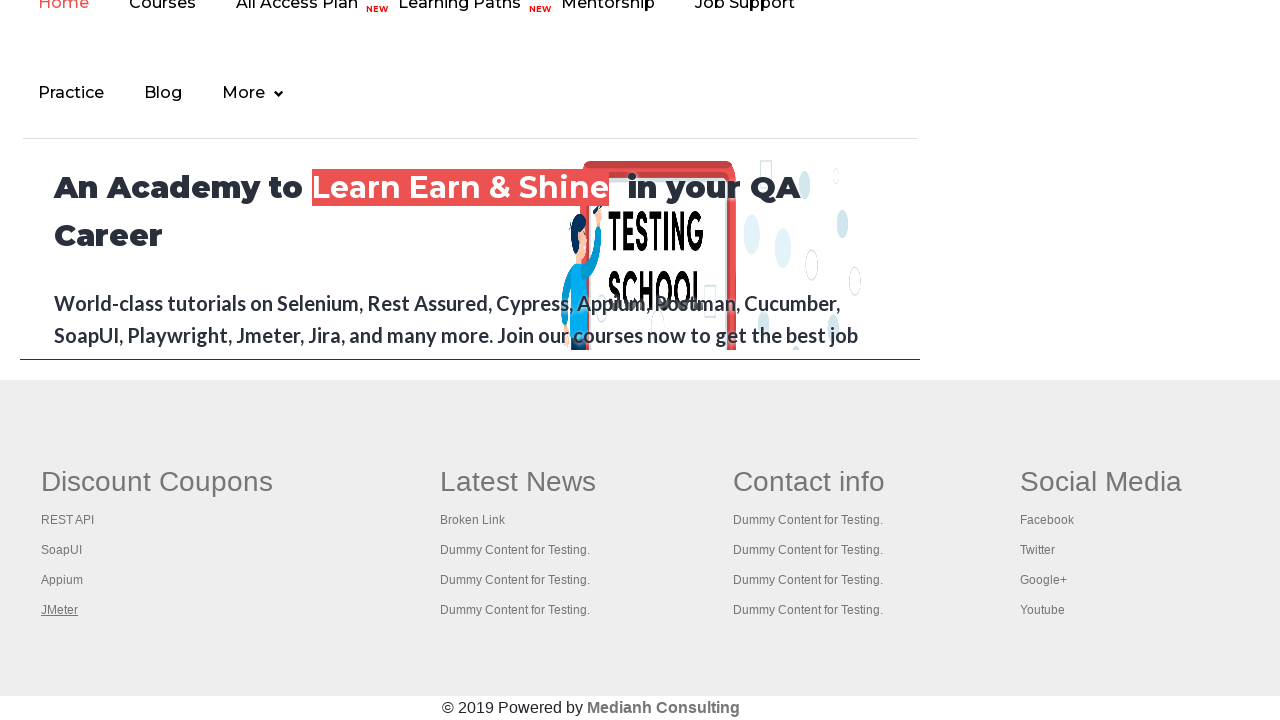

Brought page to front with title: Practice Page
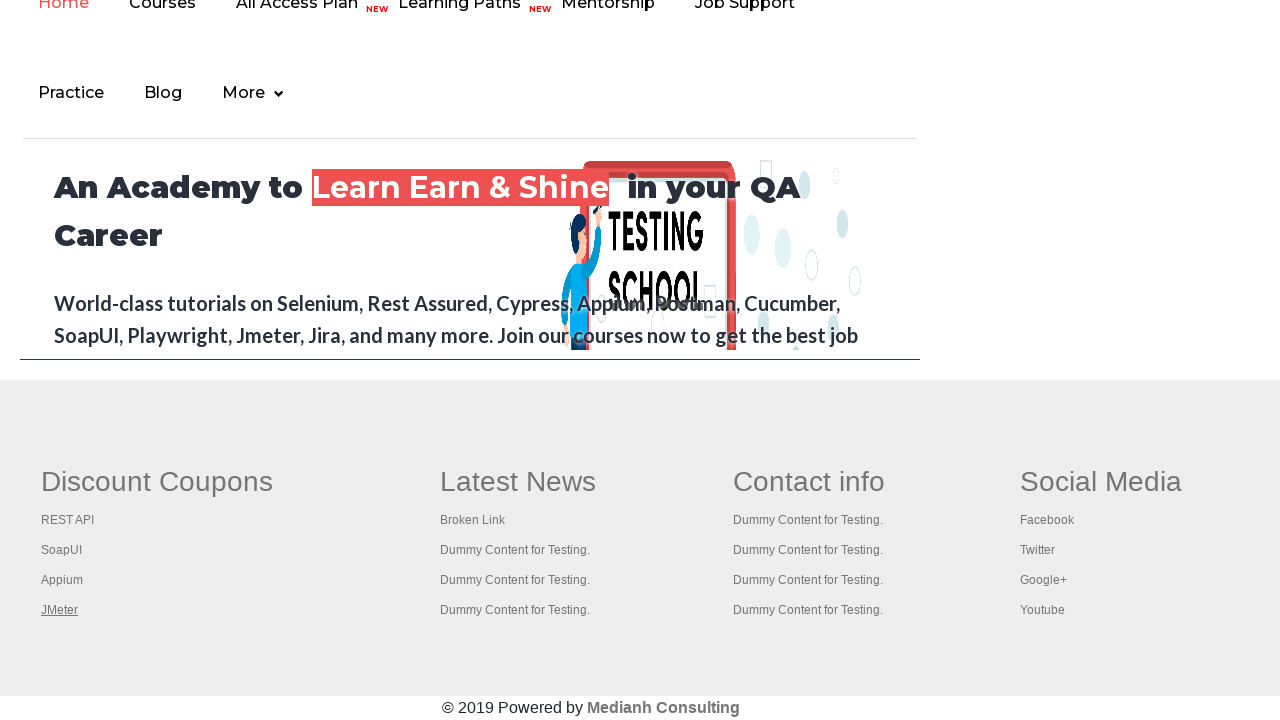

Brought page to front with title: REST API Tutorial
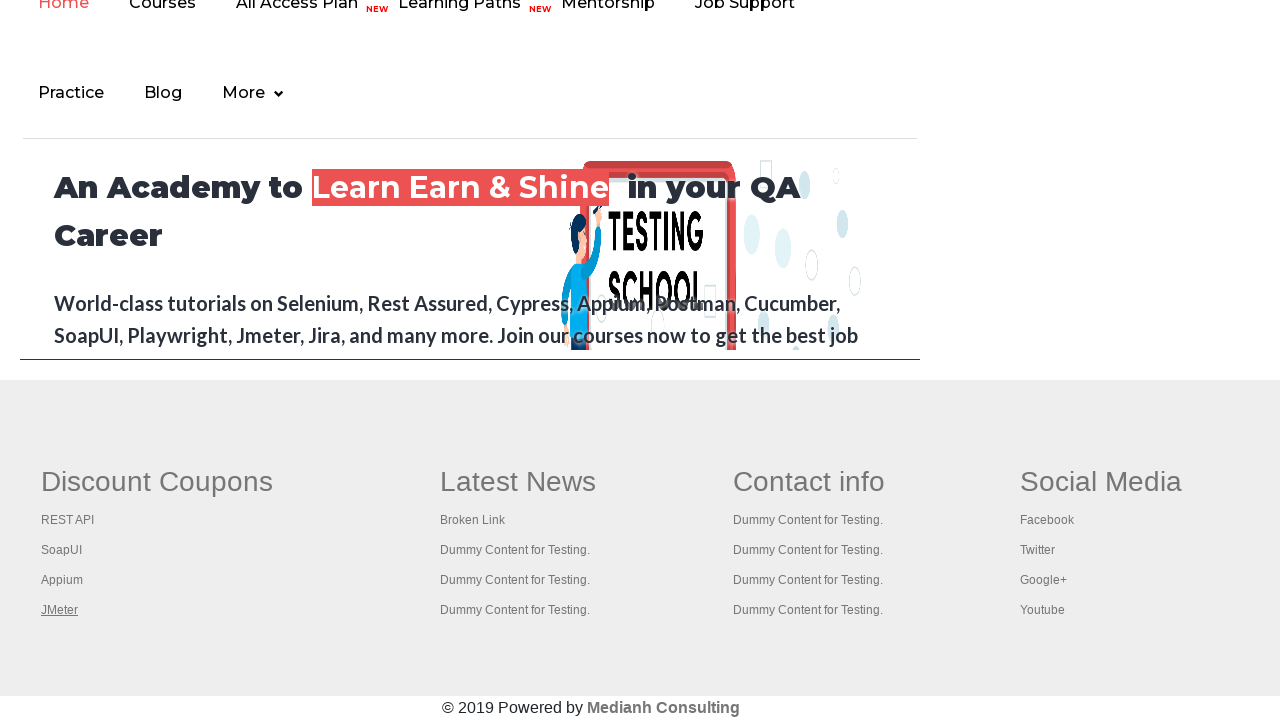

Brought page to front with title: The World’s Most Popular API Testing Tool | SoapUI
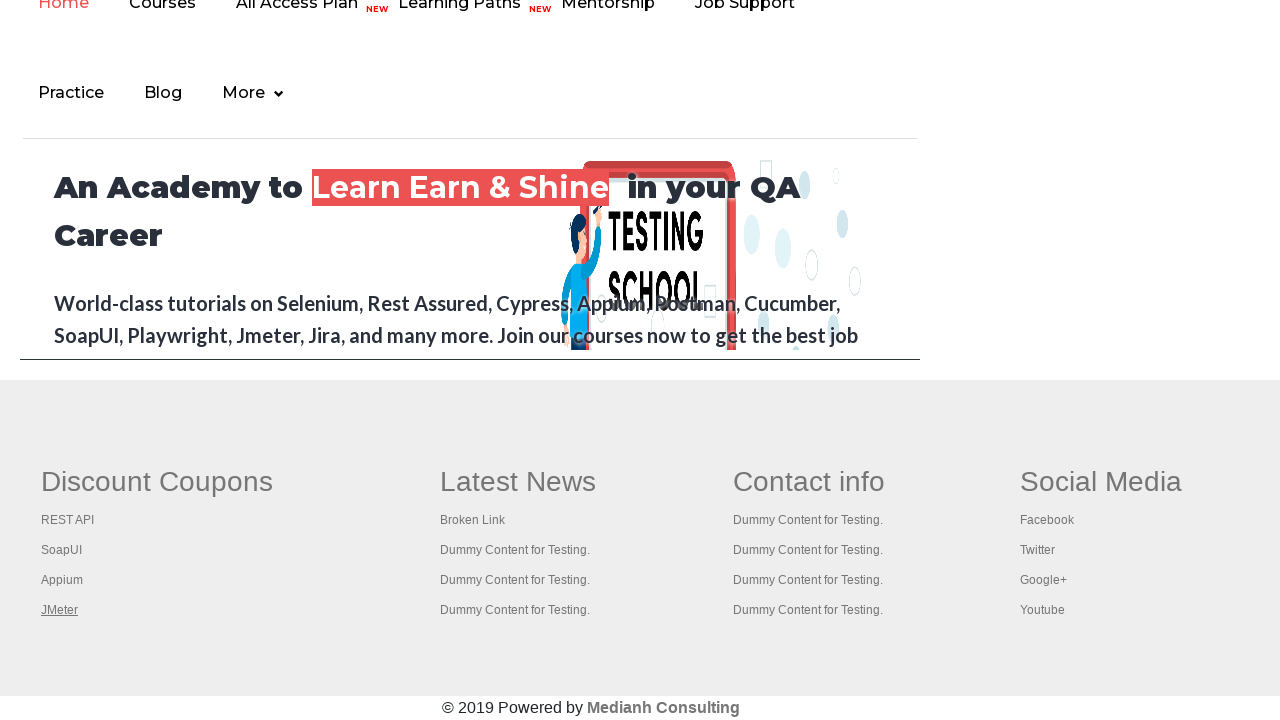

Brought page to front with title: Appium tutorial for Mobile Apps testing | RahulShetty Academy | Rahul
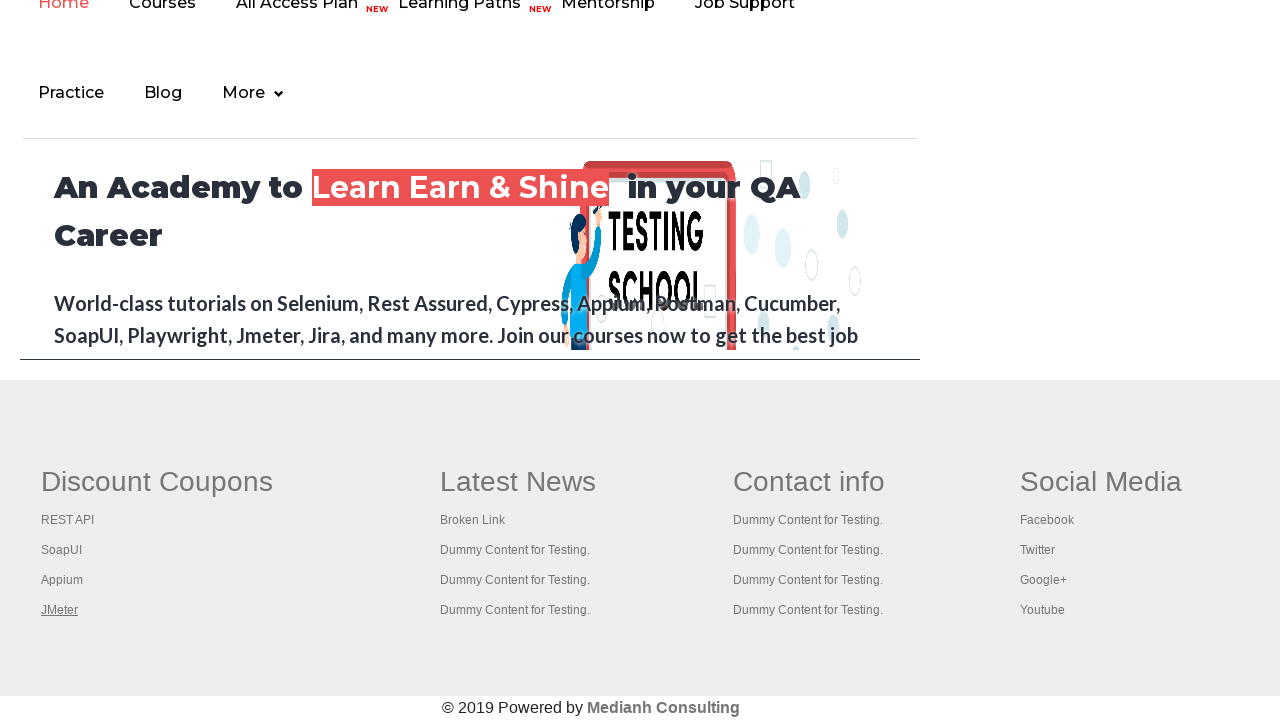

Brought page to front with title: Apache JMeter - Apache JMeter™
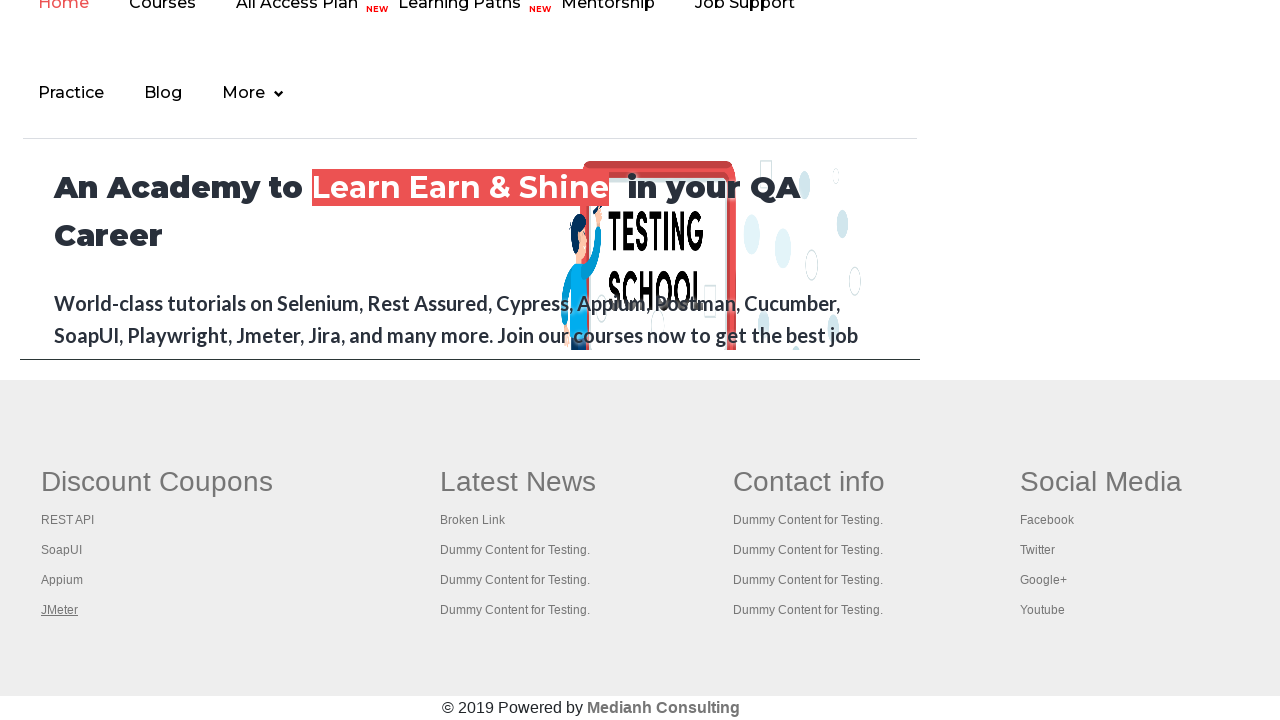

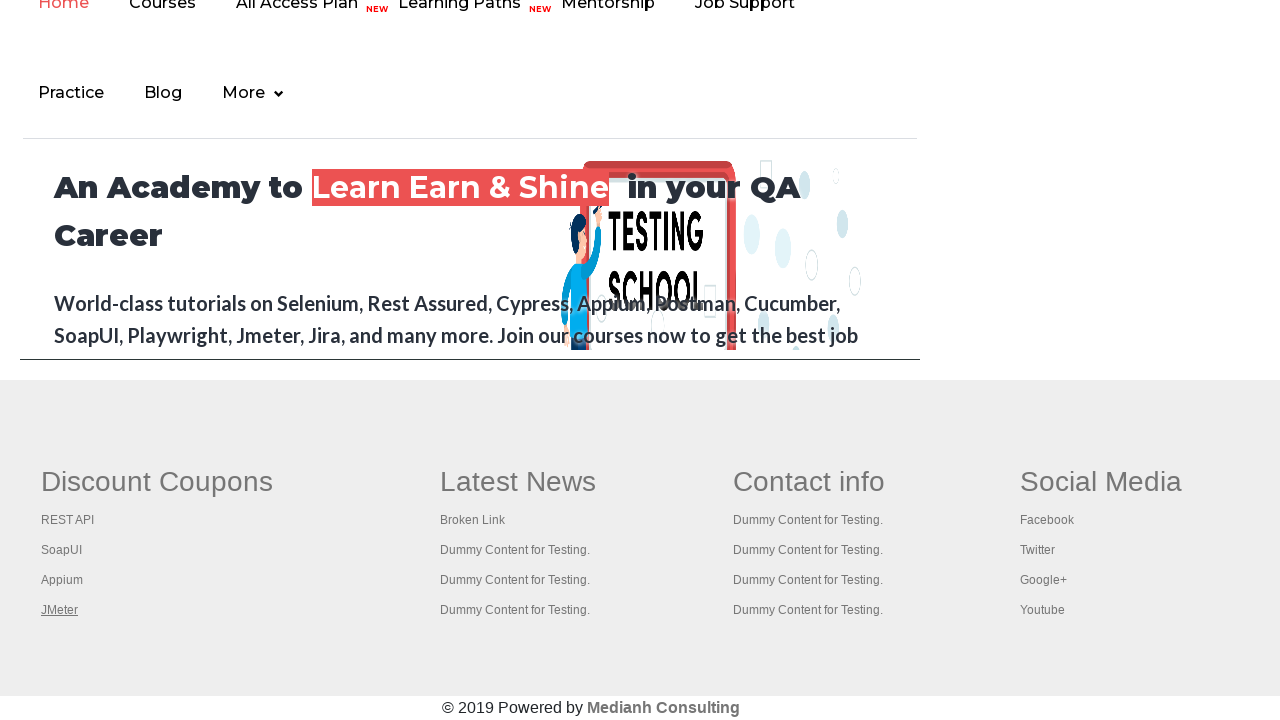